Tests dynamic loading page where a hidden element becomes visible after clicking Start button, waiting for the finish text to appear

Starting URL: http://the-internet.herokuapp.com/dynamic_loading/1

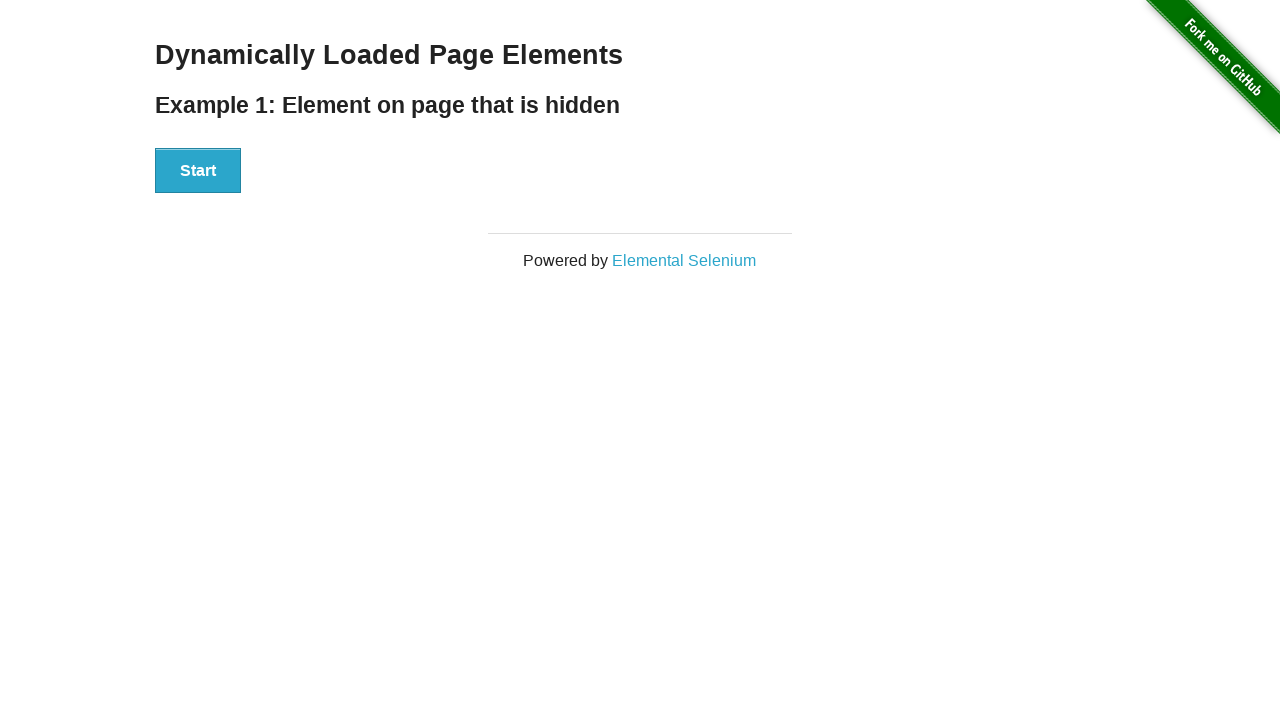

Clicked Start button to initiate dynamic loading at (198, 171) on #start button
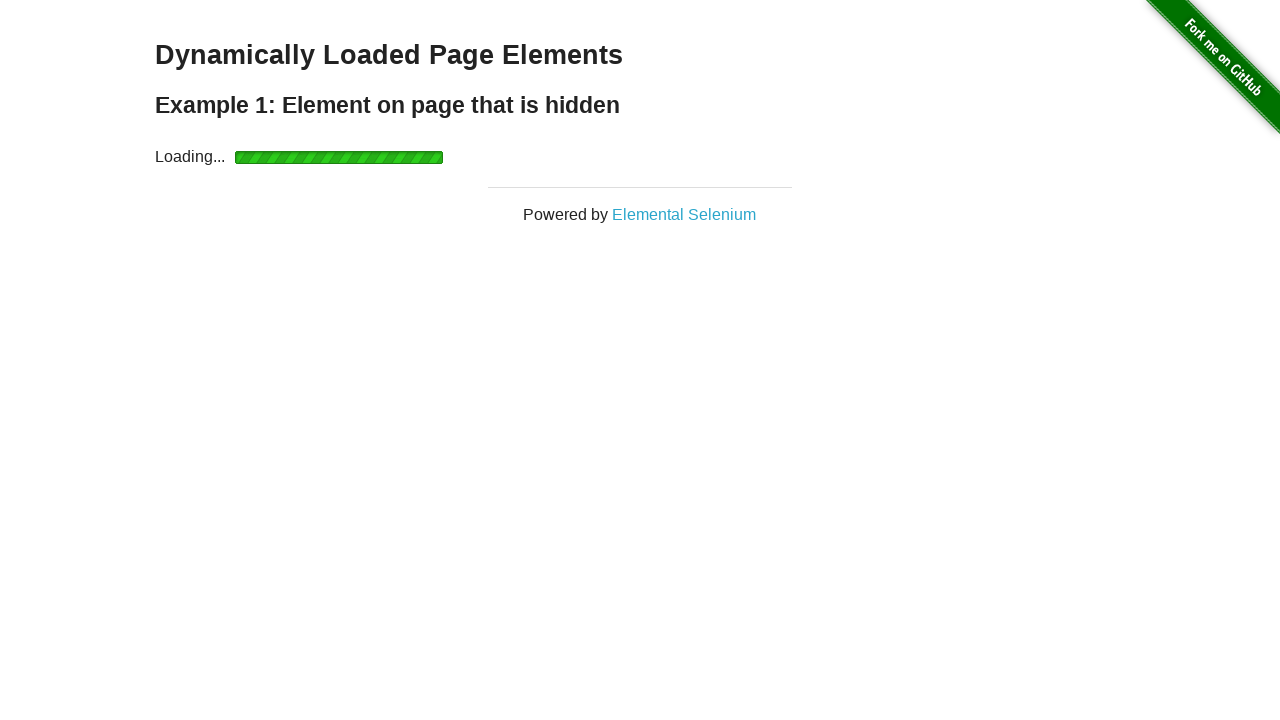

Waited for finish element to become visible
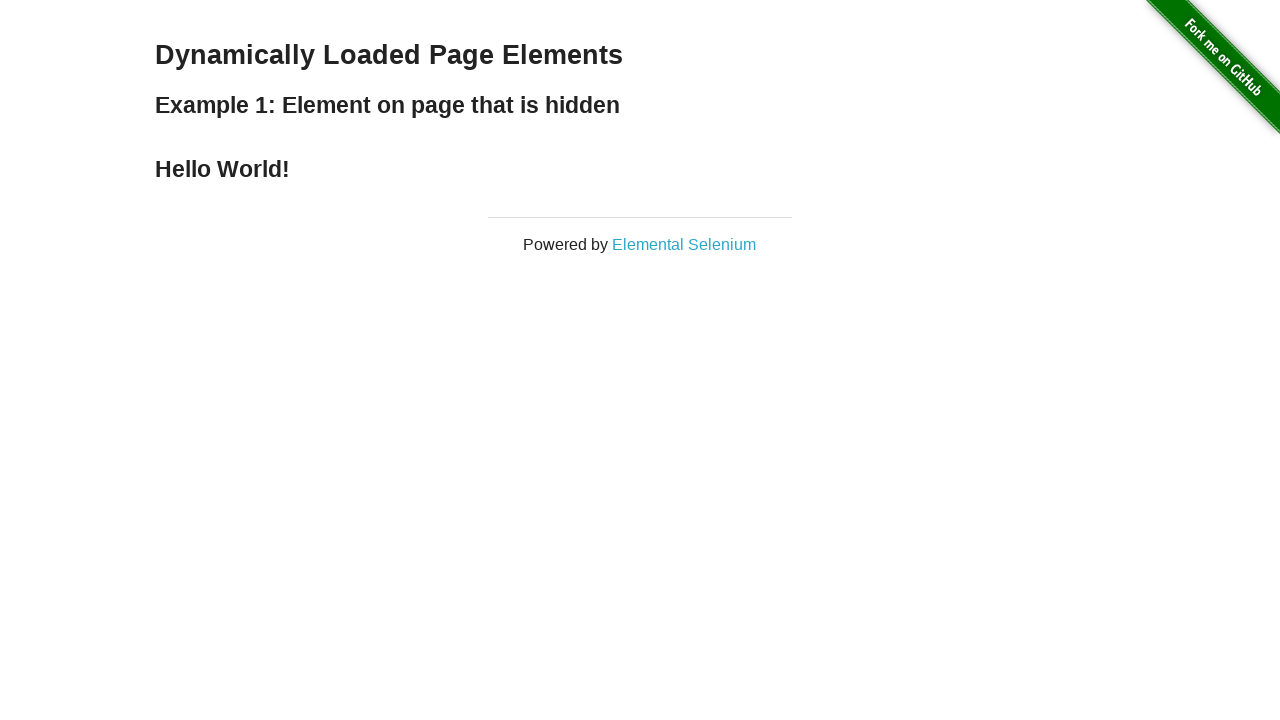

Verified finish element contains 'Hello World!' text
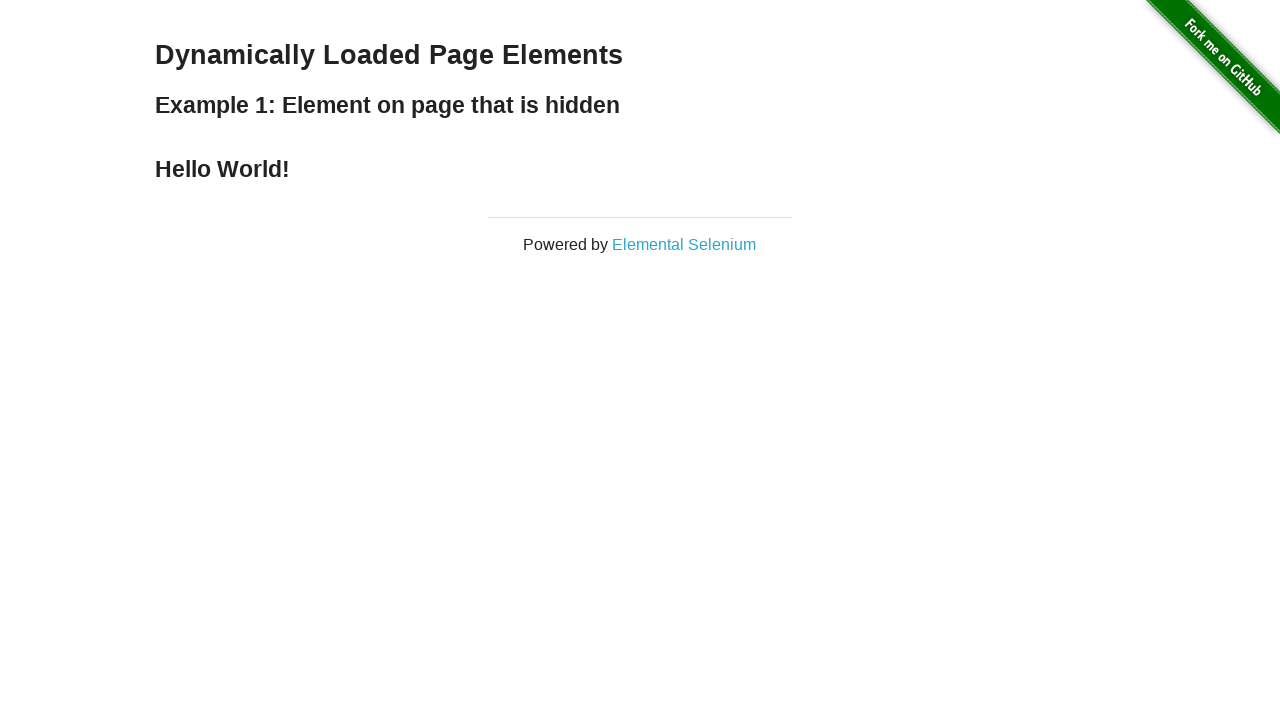

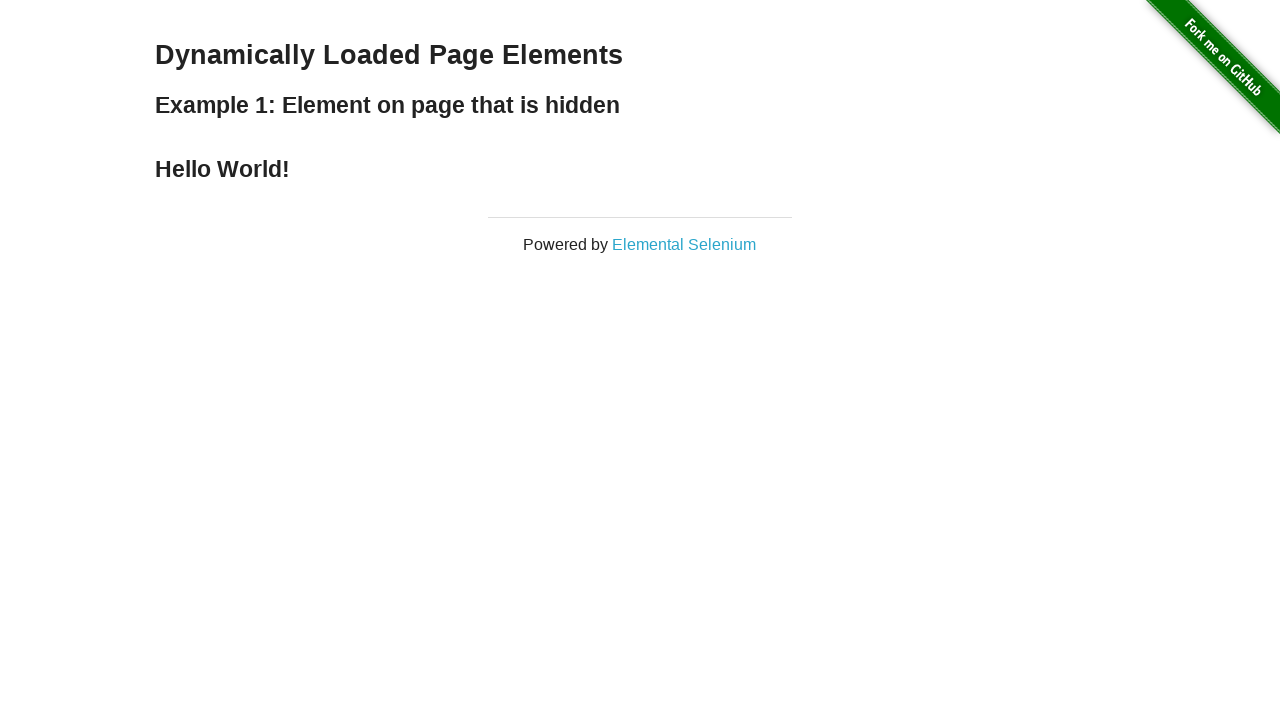